Tests the registration form behavior when '1234567890' is entered as zip code

Starting URL: https://www.sharelane.com/cgi-bin/register.py

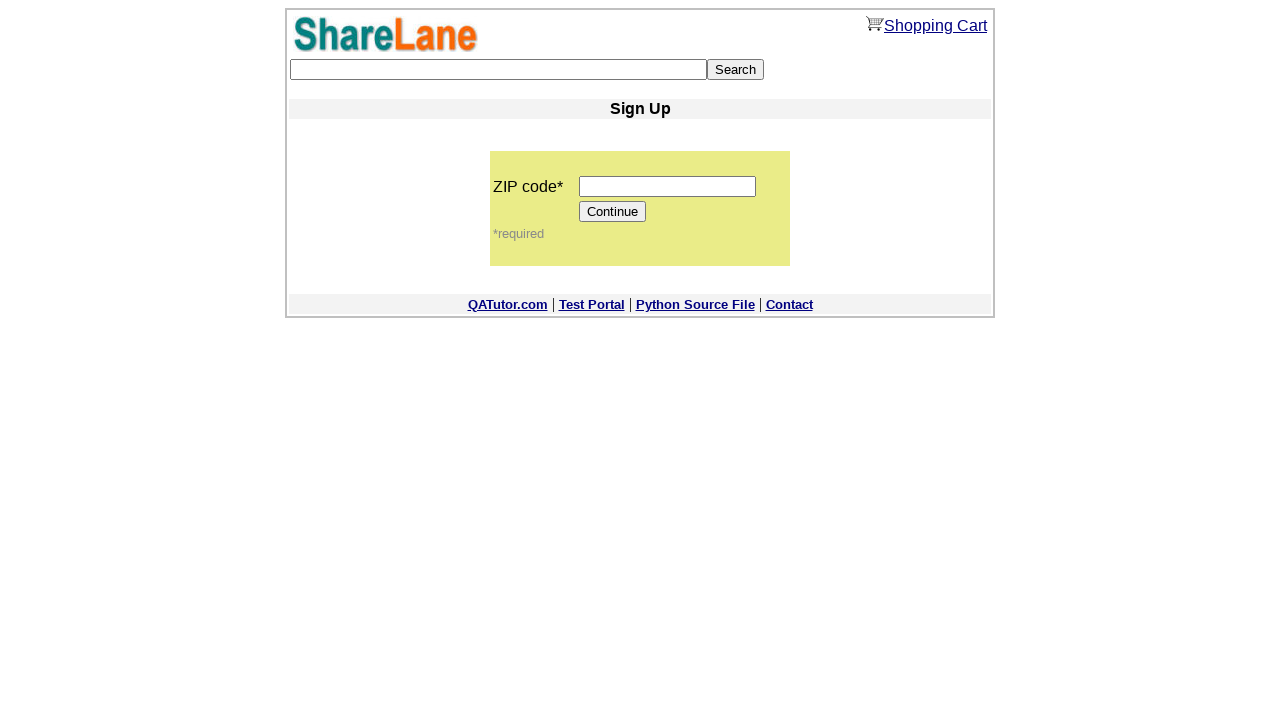

Filled zip code field with '1234567890' on input[name='zip_code']
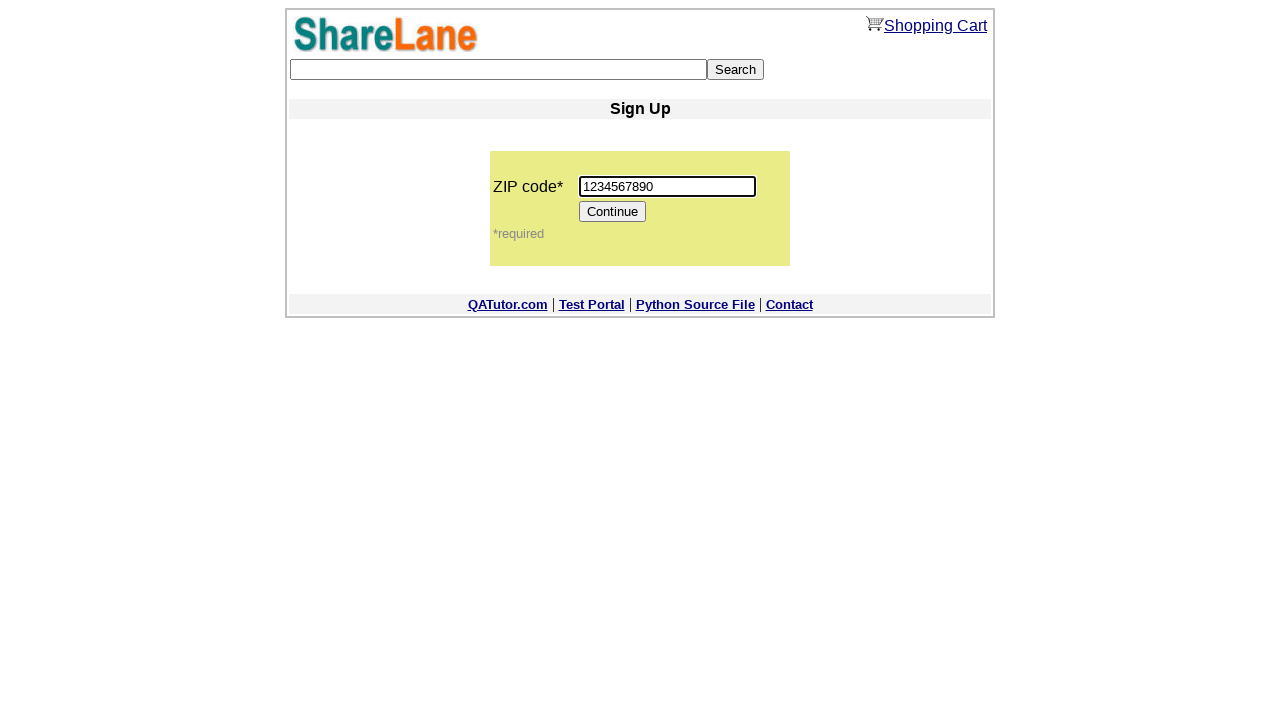

Clicked Continue button at (613, 212) on input[value='Continue']
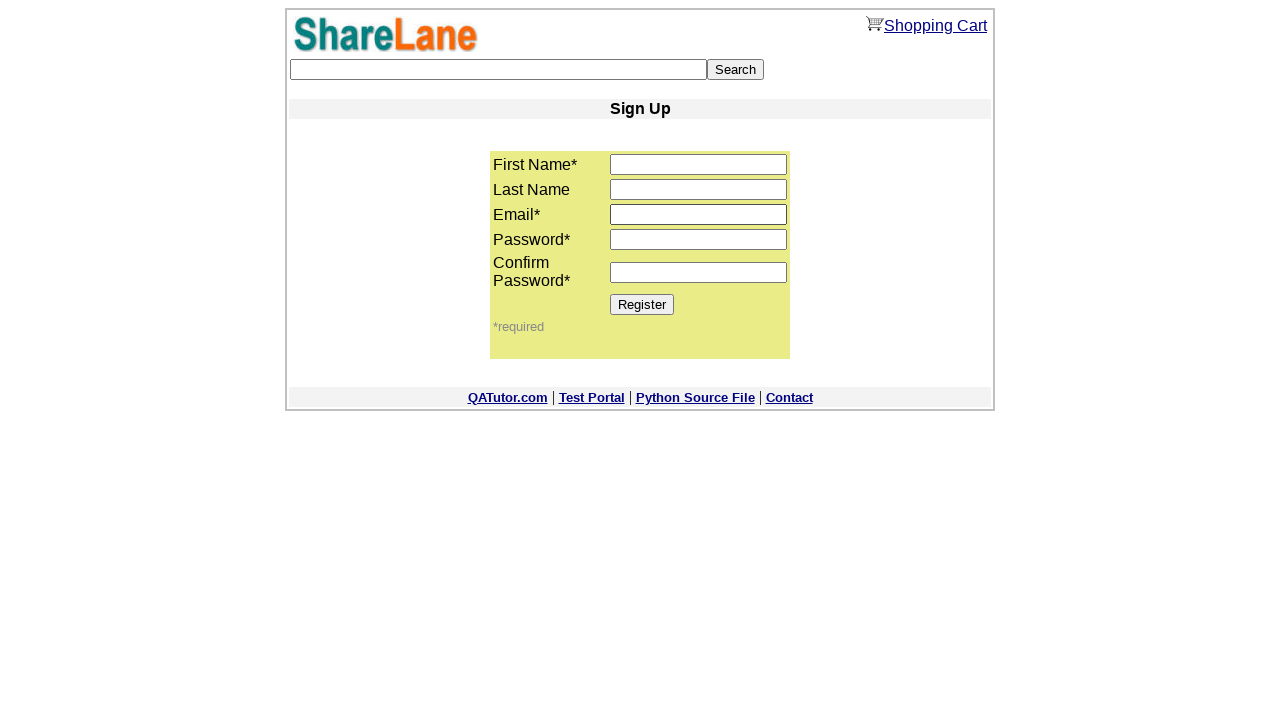

Register button is displayed and ready
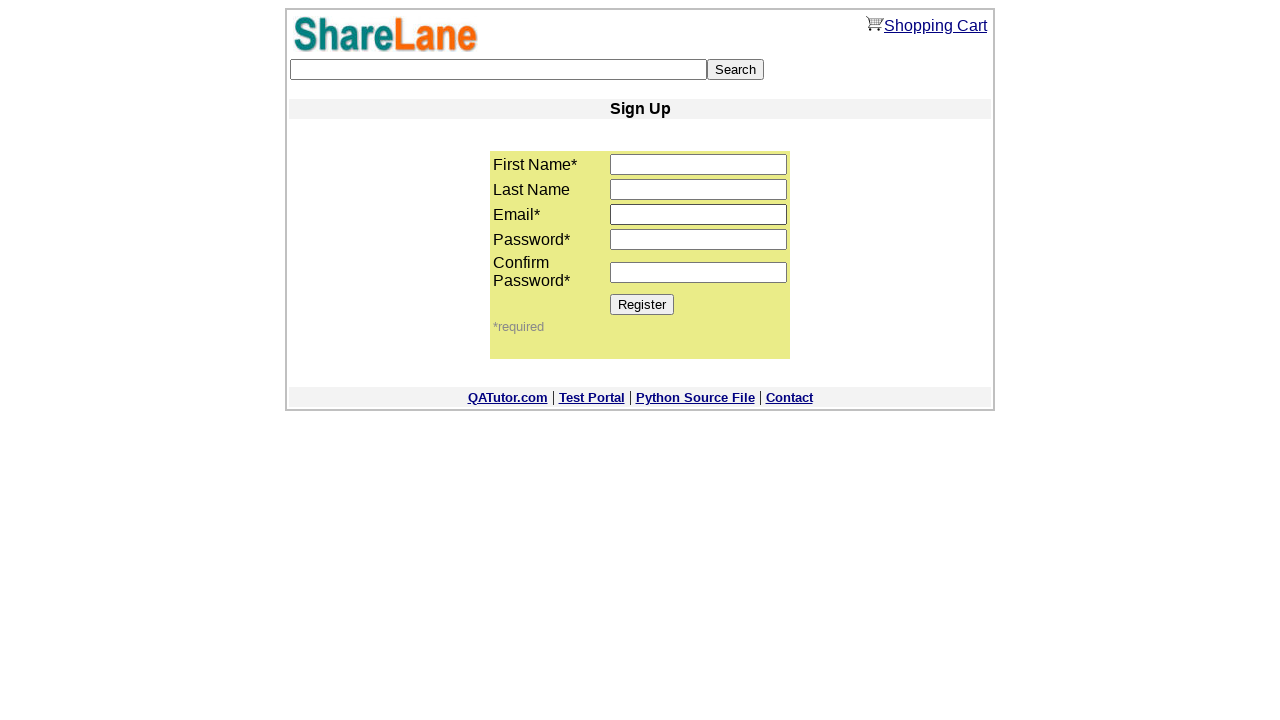

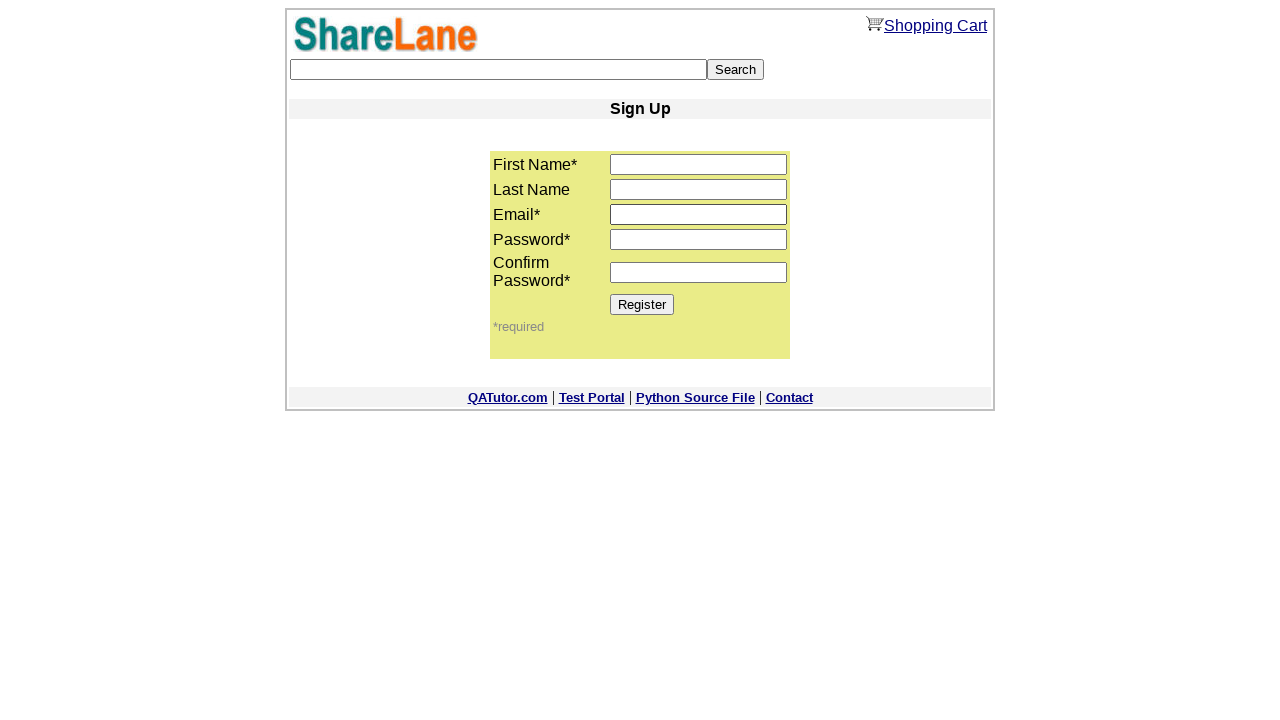